Tests Sprint Application workflow by navigating through sprint pages and filling out name fields

Starting URL: https://ultimateqa.com/automation

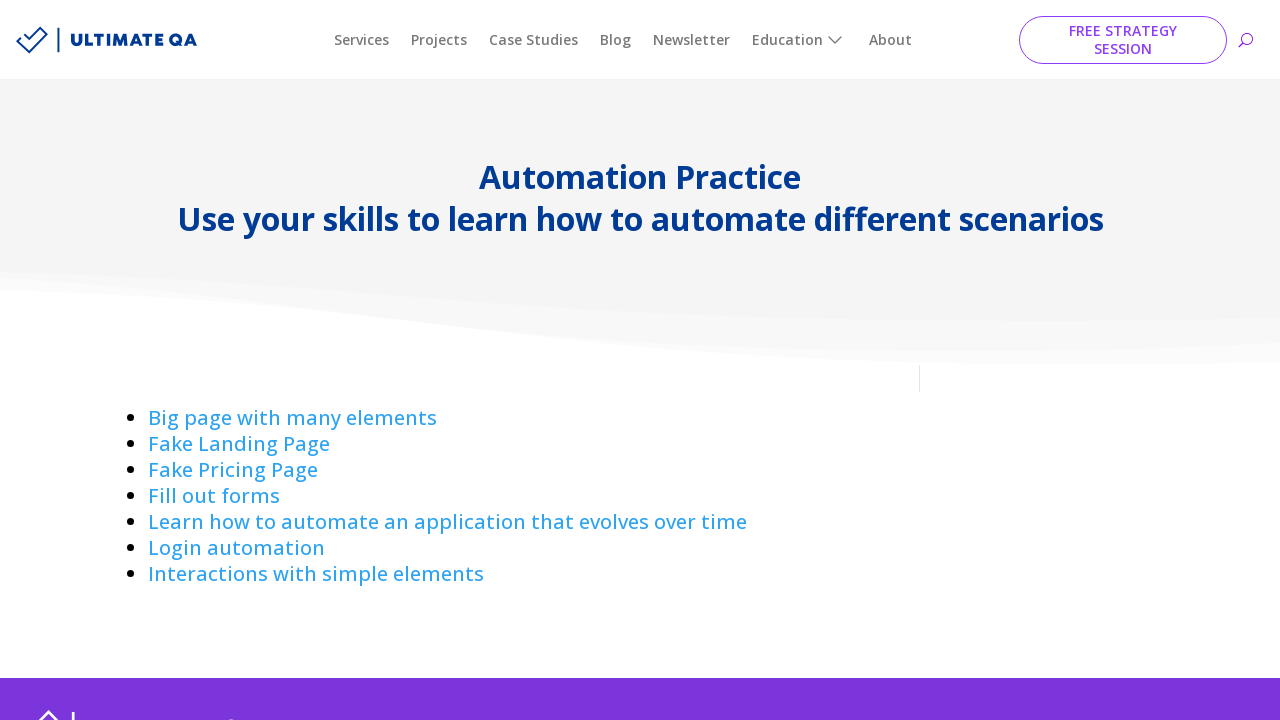

Clicked on Sprint 1 application link at (448, 522) on a[href='https://ultimateqa.com/sample-application-lifecycle-sprint-1/']
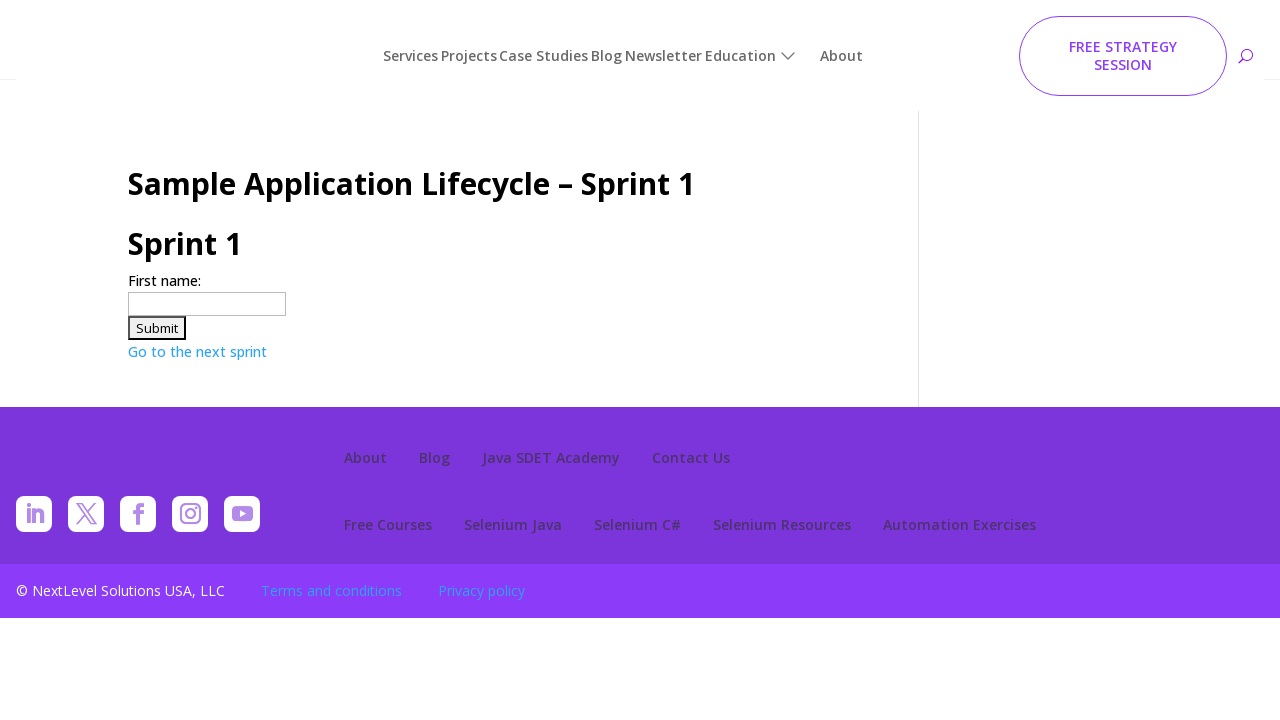

Filled first name field with 'Marcus' on Sprint 1 page on xpath=//input[@name='firstname']
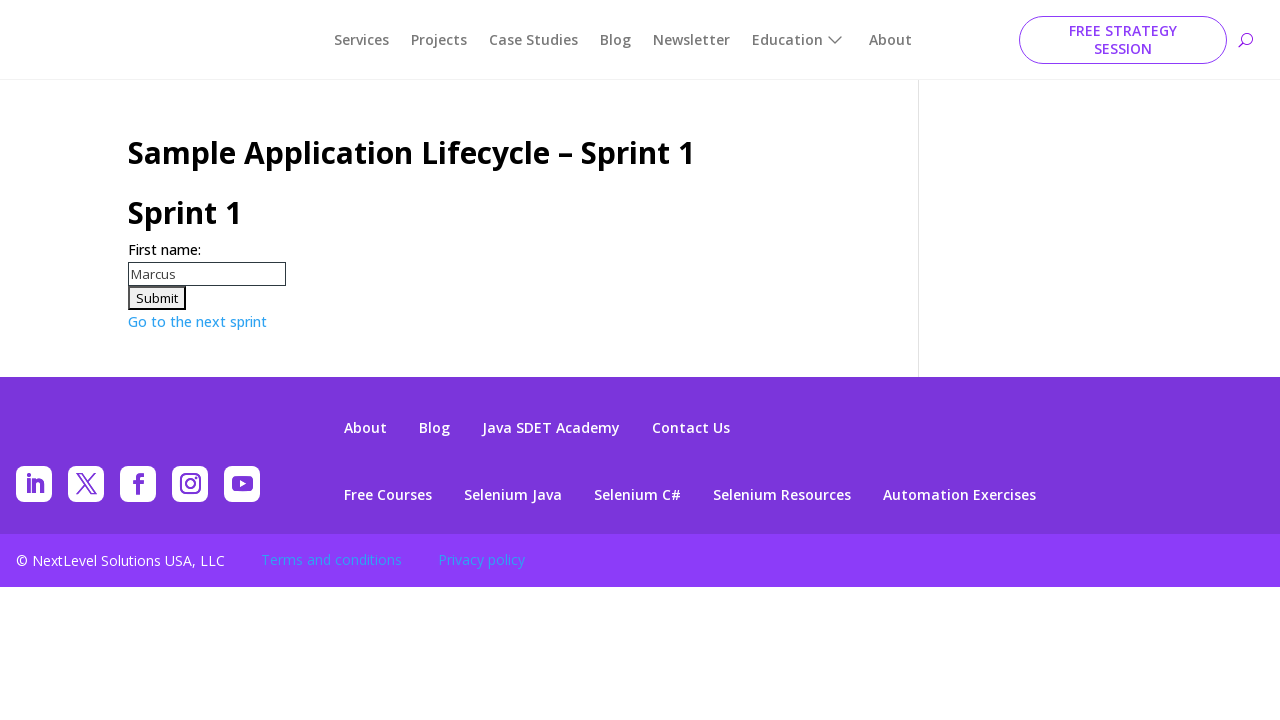

Clicked on Sprint 2 application link at (198, 321) on a[href='https://ultimateqa.com/sample-application-lifecycle-sprint-2/']
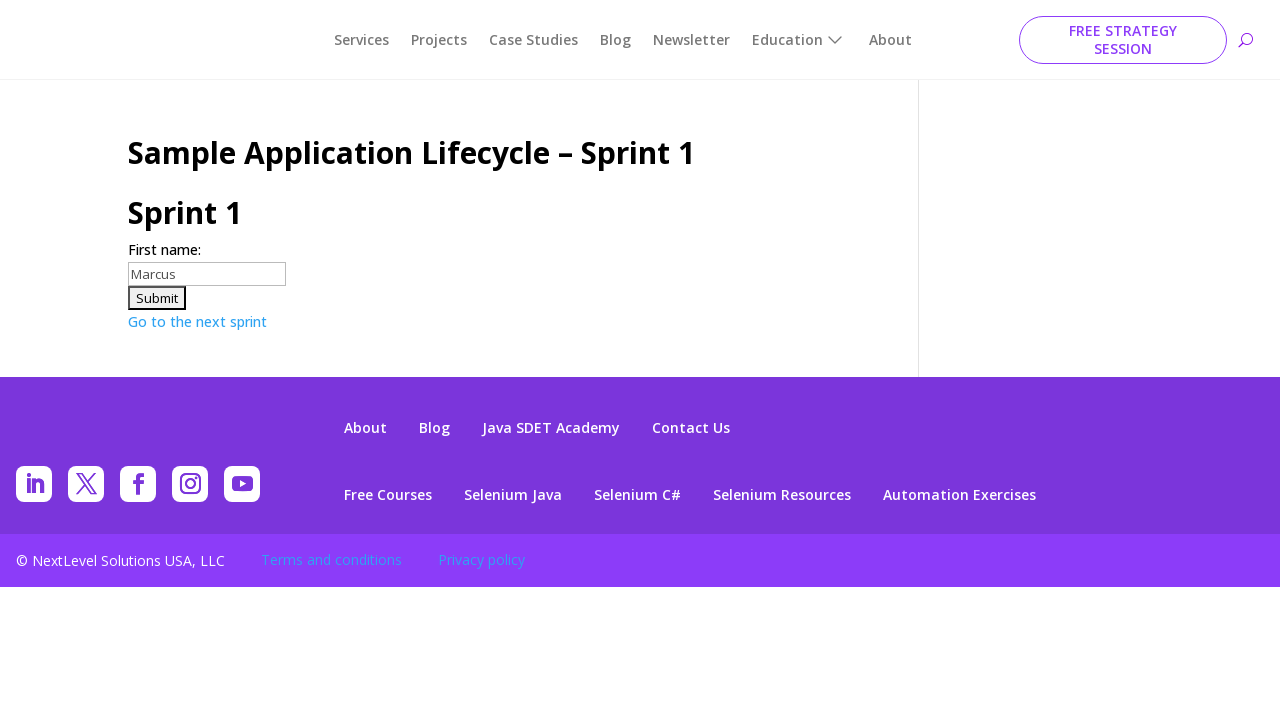

Filled first name field with 'Jessica' on Sprint 2 page on input[name='firstname']
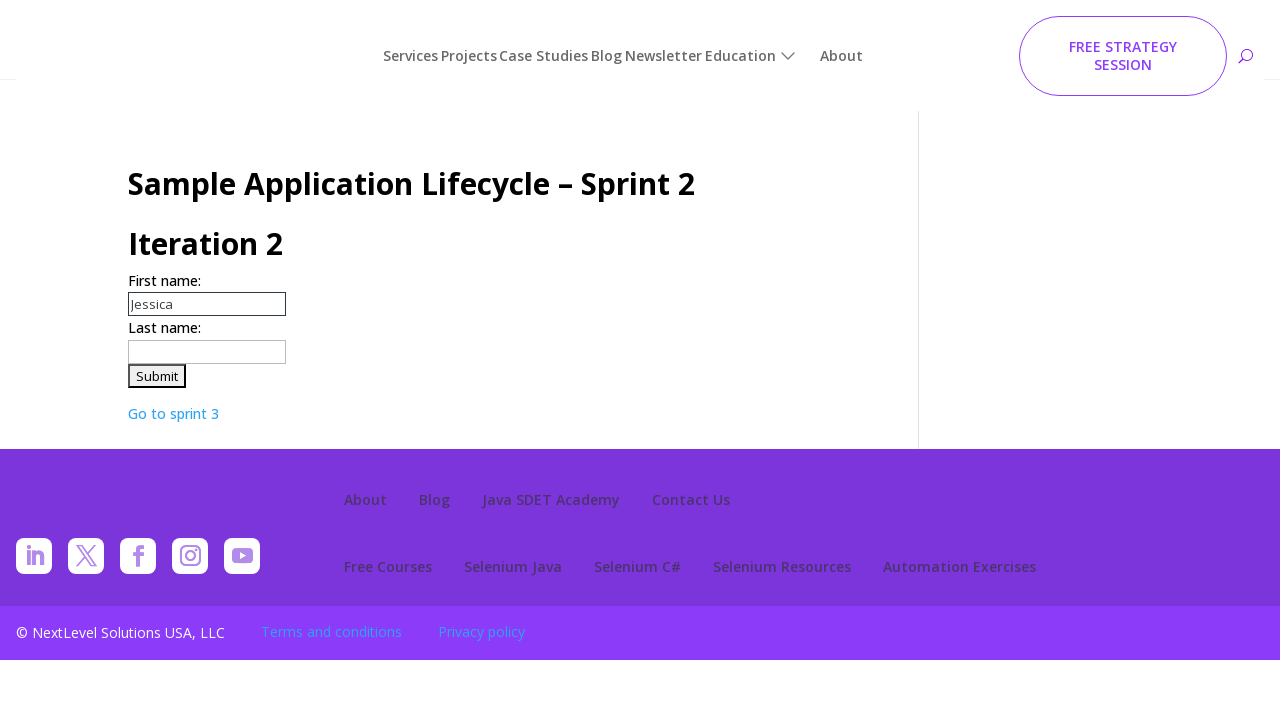

Filled last name field with 'Thompson' on Sprint 2 page on input[name='lastname']
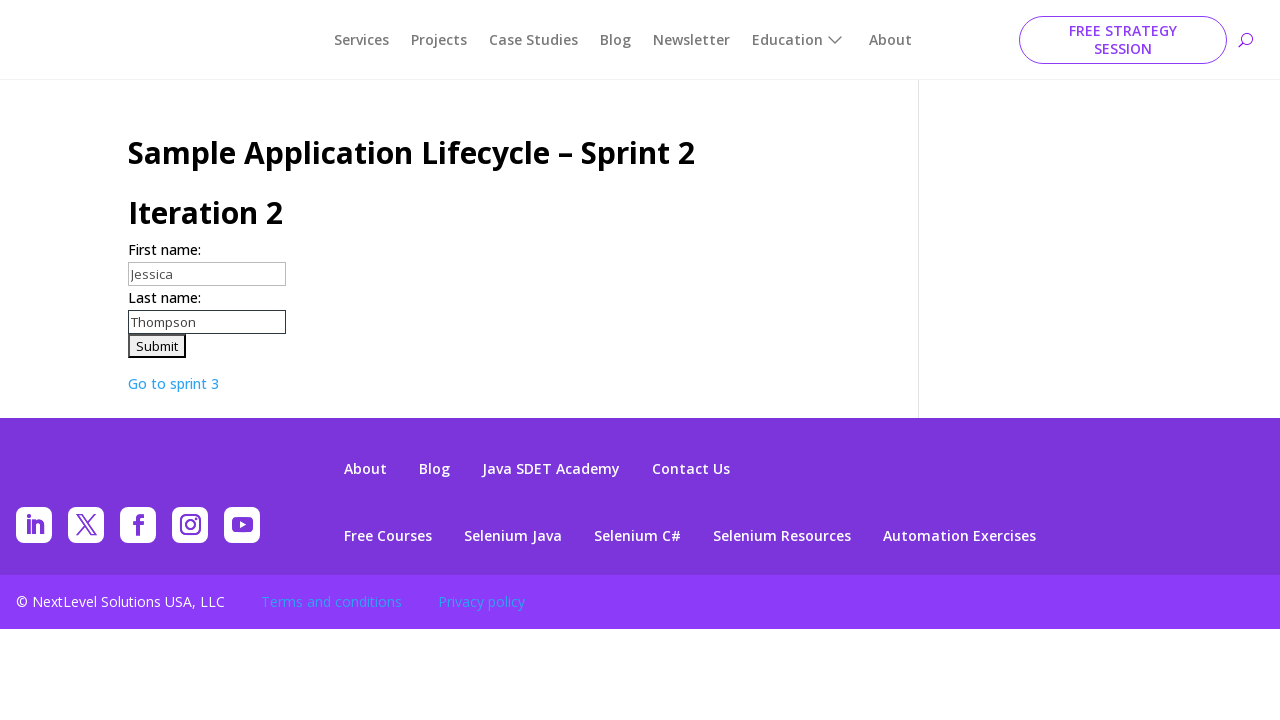

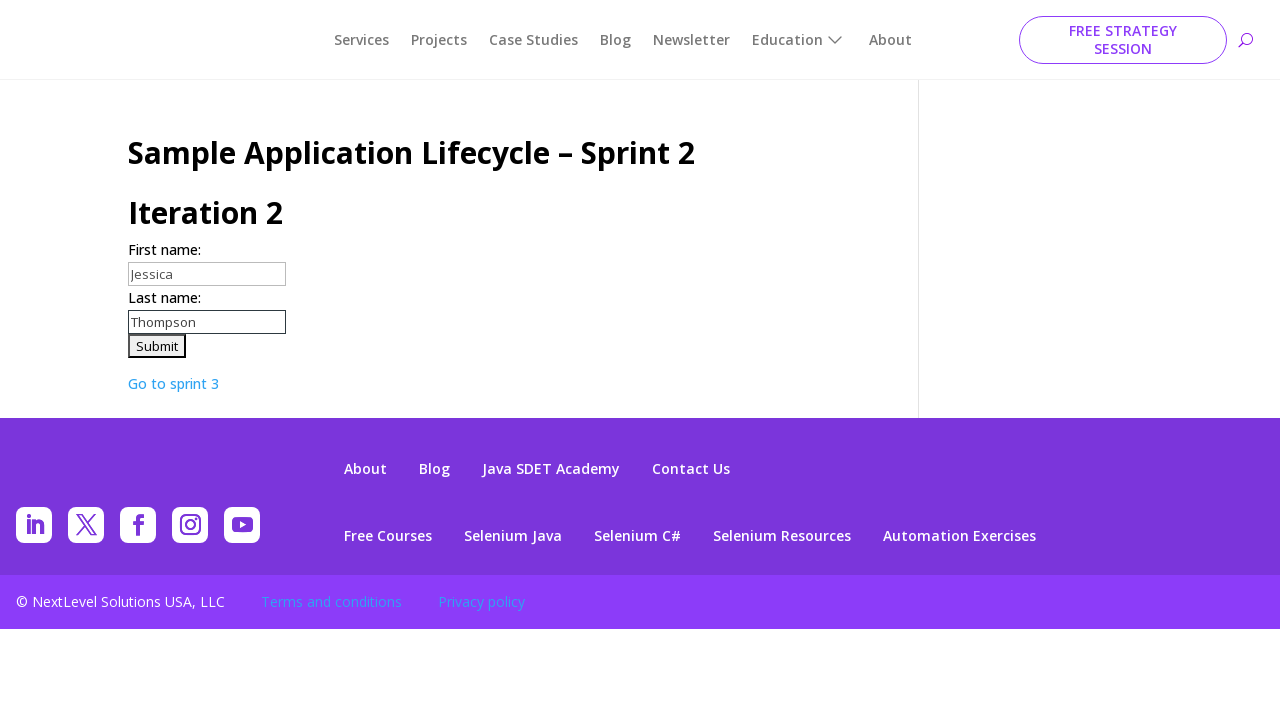